Tests context menu functionality by right-clicking on a designated area and verifying an alert appears with expected text.

Starting URL: https://the-internet.herokuapp.com/

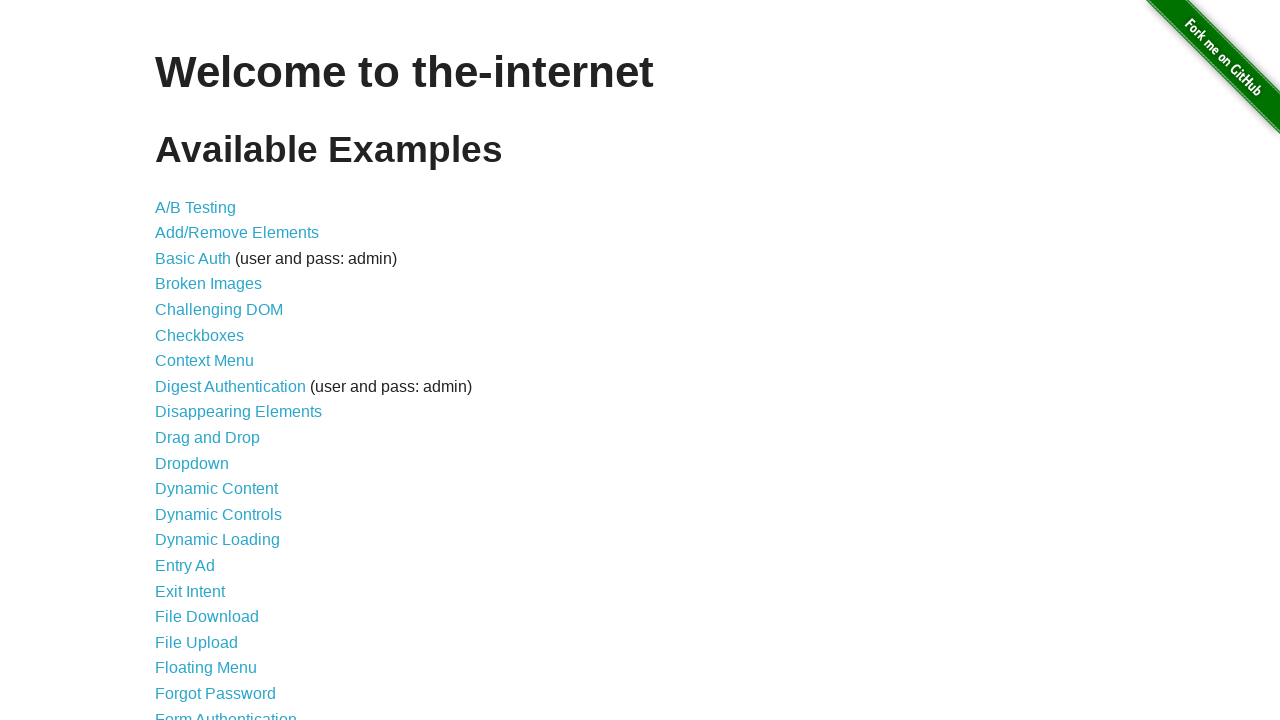

Clicked on Context Menu link at (204, 361) on xpath=//a[@href='/context_menu']
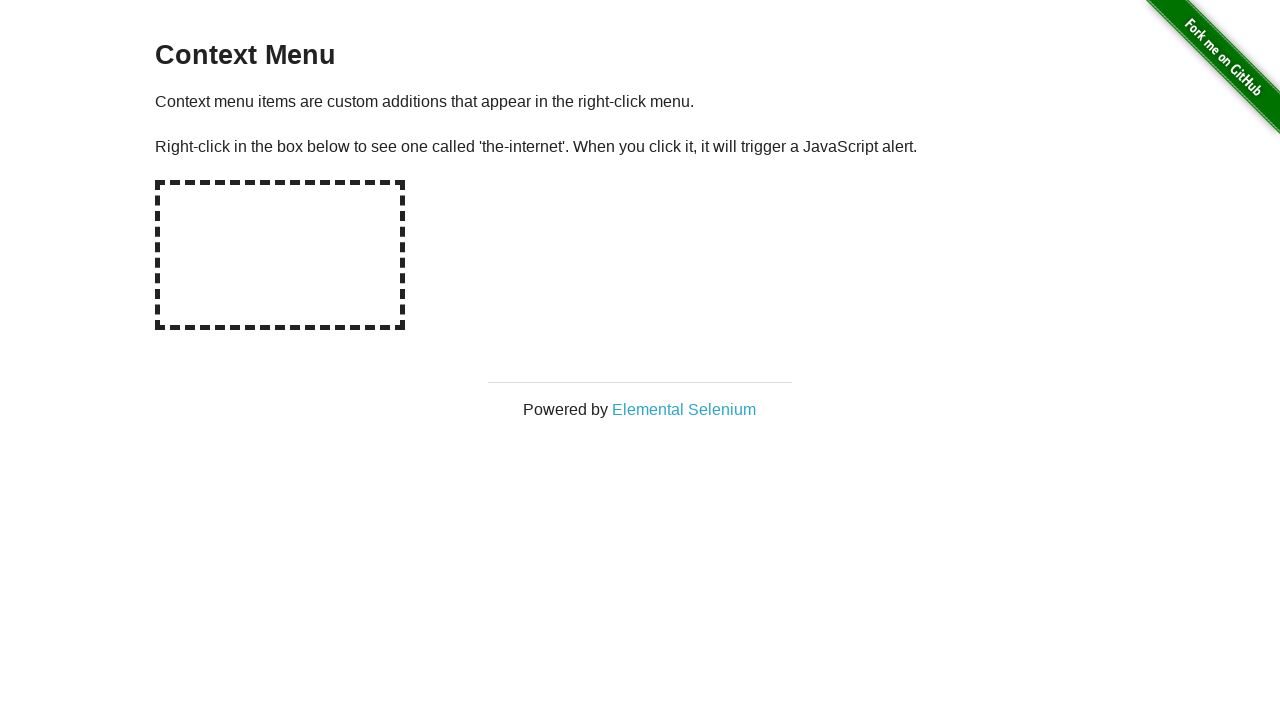

Context Menu page loaded and URL verified
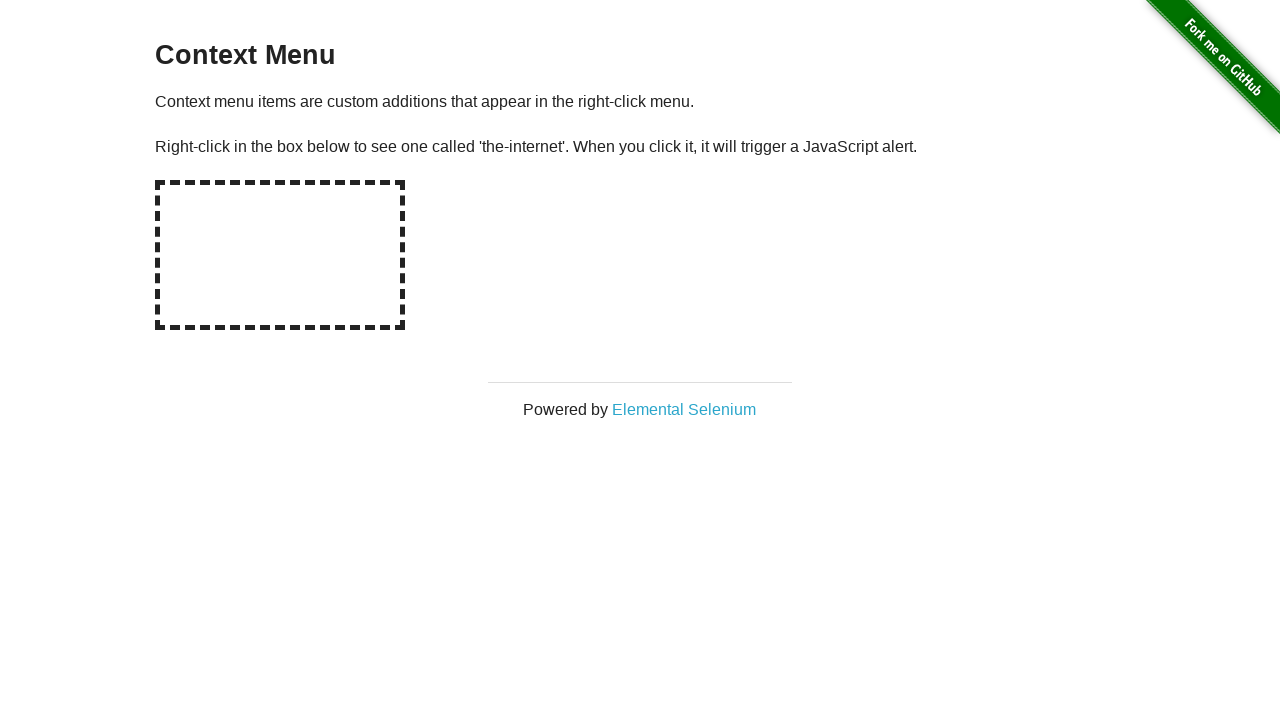

Right-clicked on hot-spot area at (280, 255) on xpath=//div[@id='hot-spot']
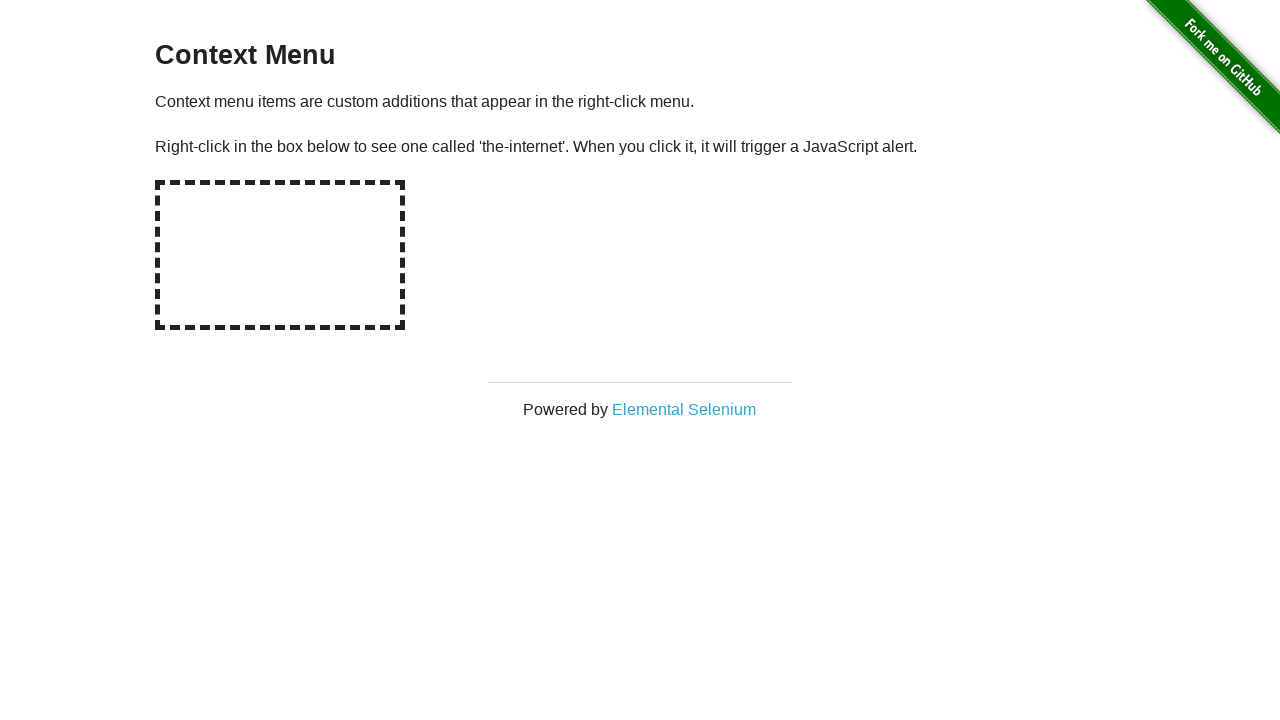

Set up dialog handler
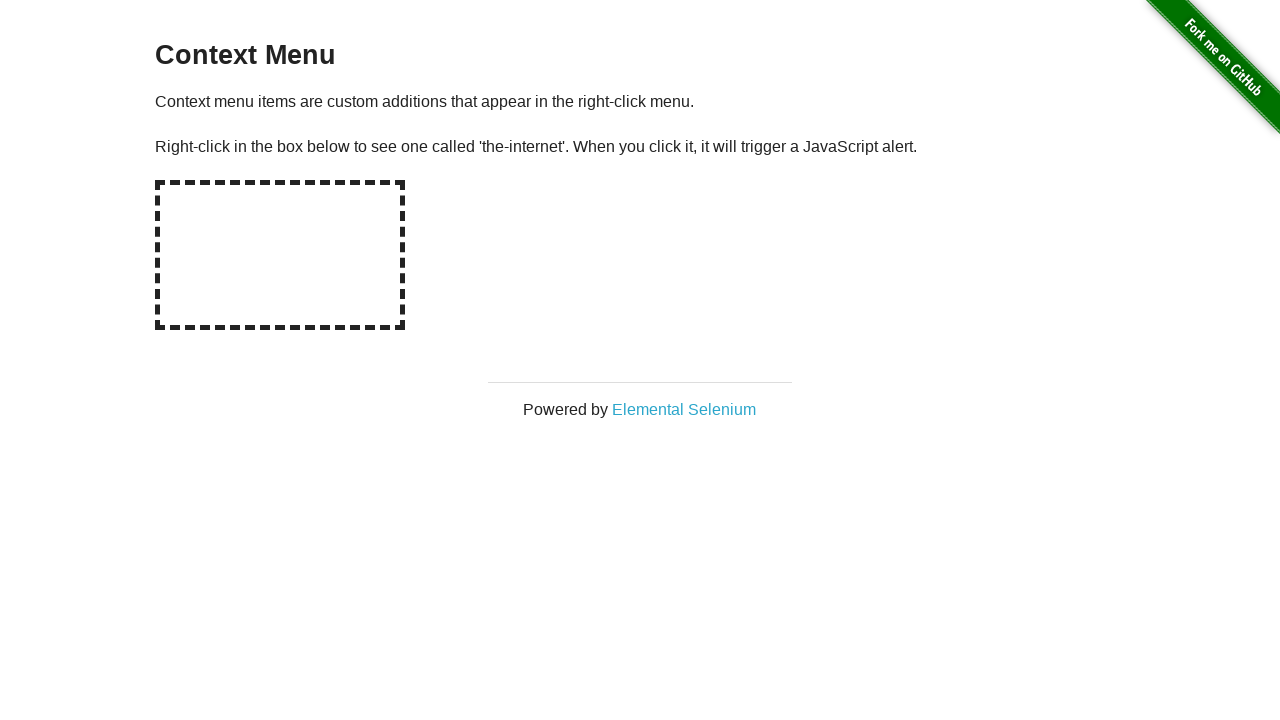

Right-clicked on hot-spot area again to trigger alert dialog at (280, 255) on xpath=//div[@id='hot-spot']
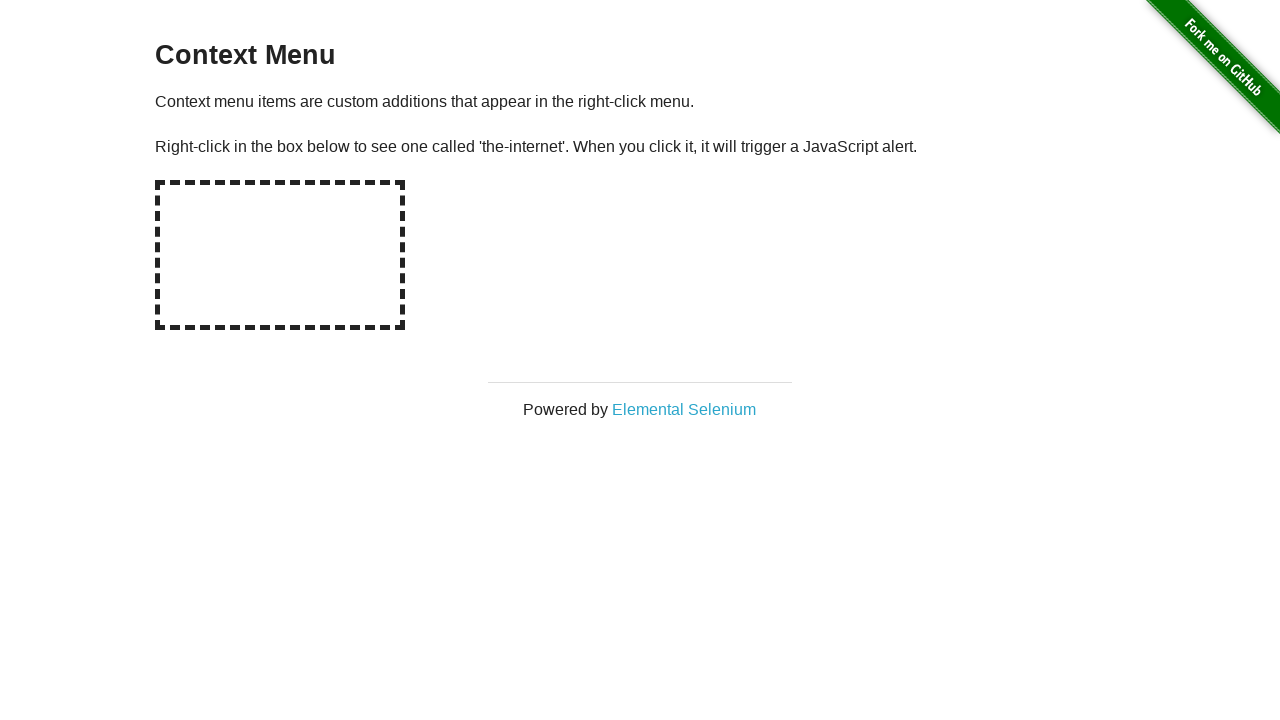

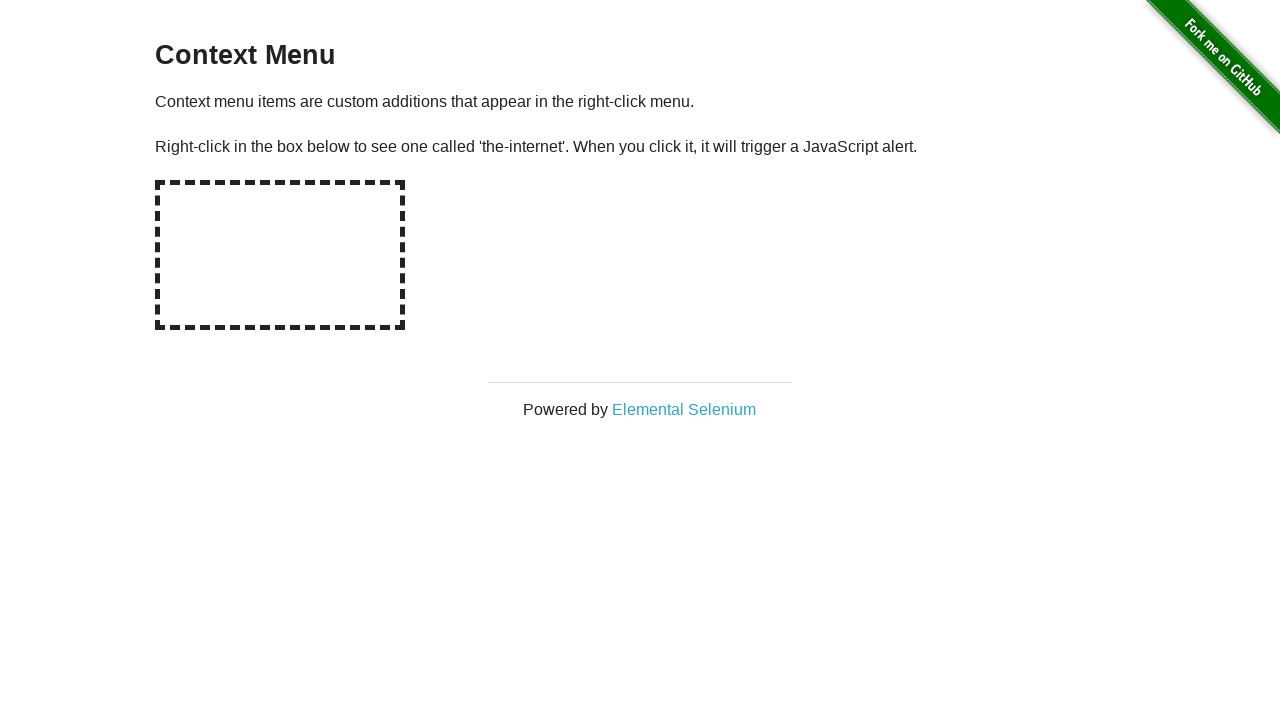